Tests JavaScript alert functionality by clicking the first button, accepting the alert, and verifying the result message

Starting URL: https://the-internet.herokuapp.com/javascript_alerts

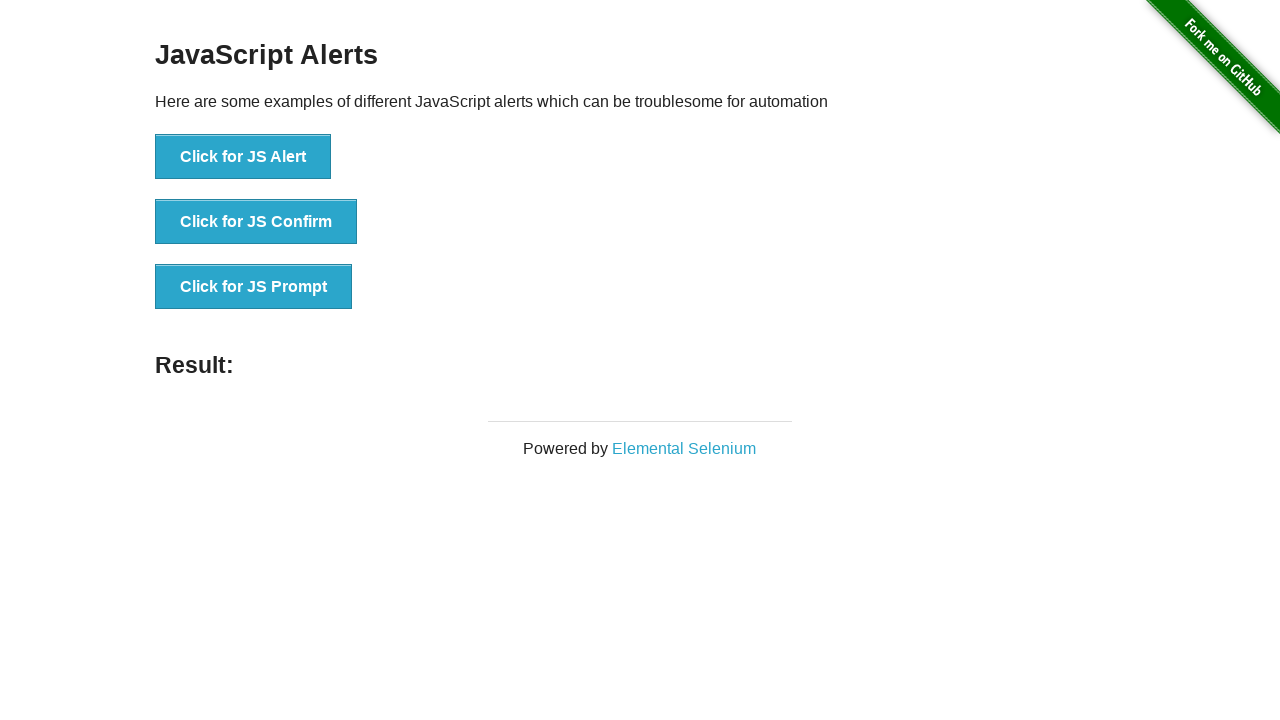

Clicked the 'Click for JS Alert' button at (243, 157) on text='Click for JS Alert'
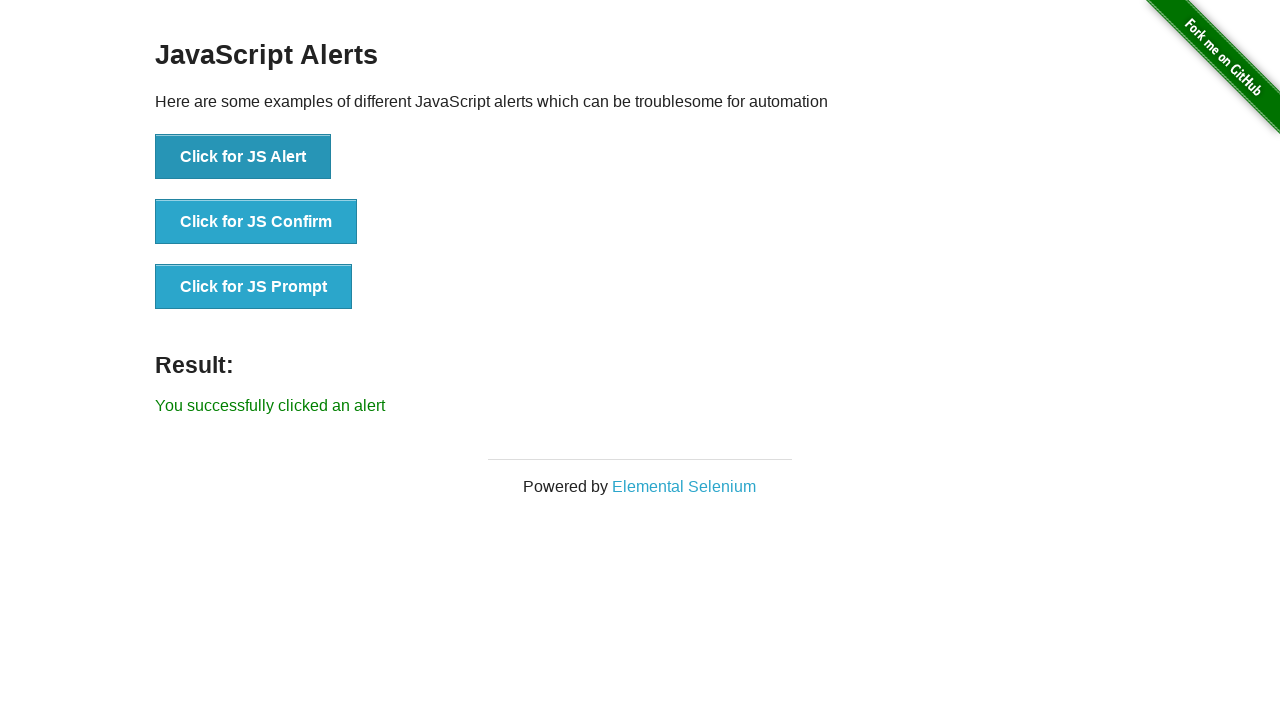

Set up dialog handler to accept alerts
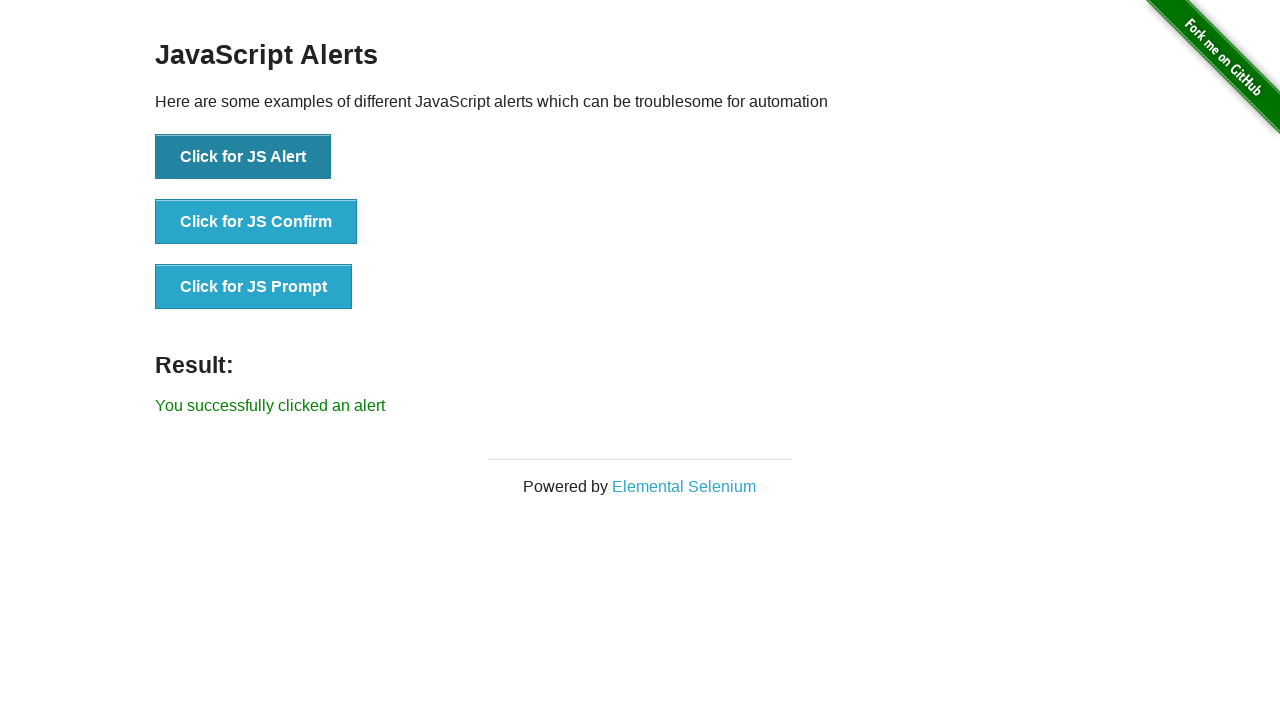

Clicked the 'Click for JS Alert' button and accepted the JavaScript alert at (243, 157) on text='Click for JS Alert'
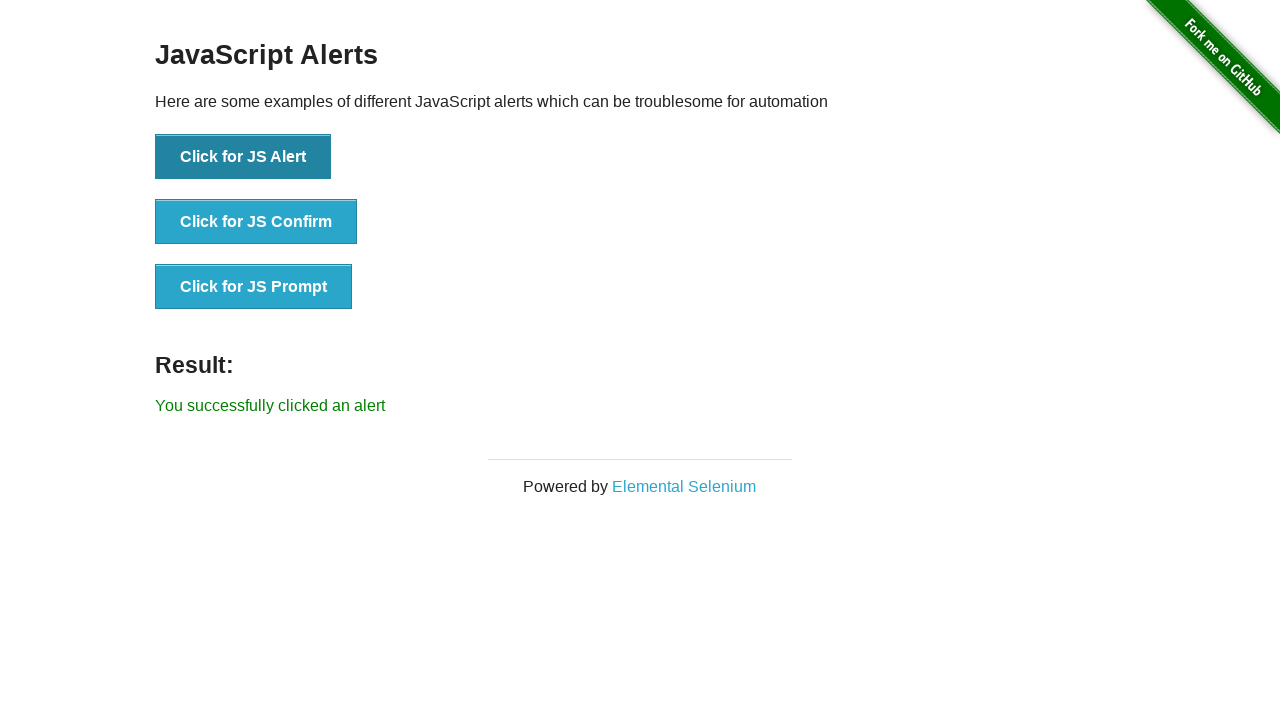

Retrieved the result message text
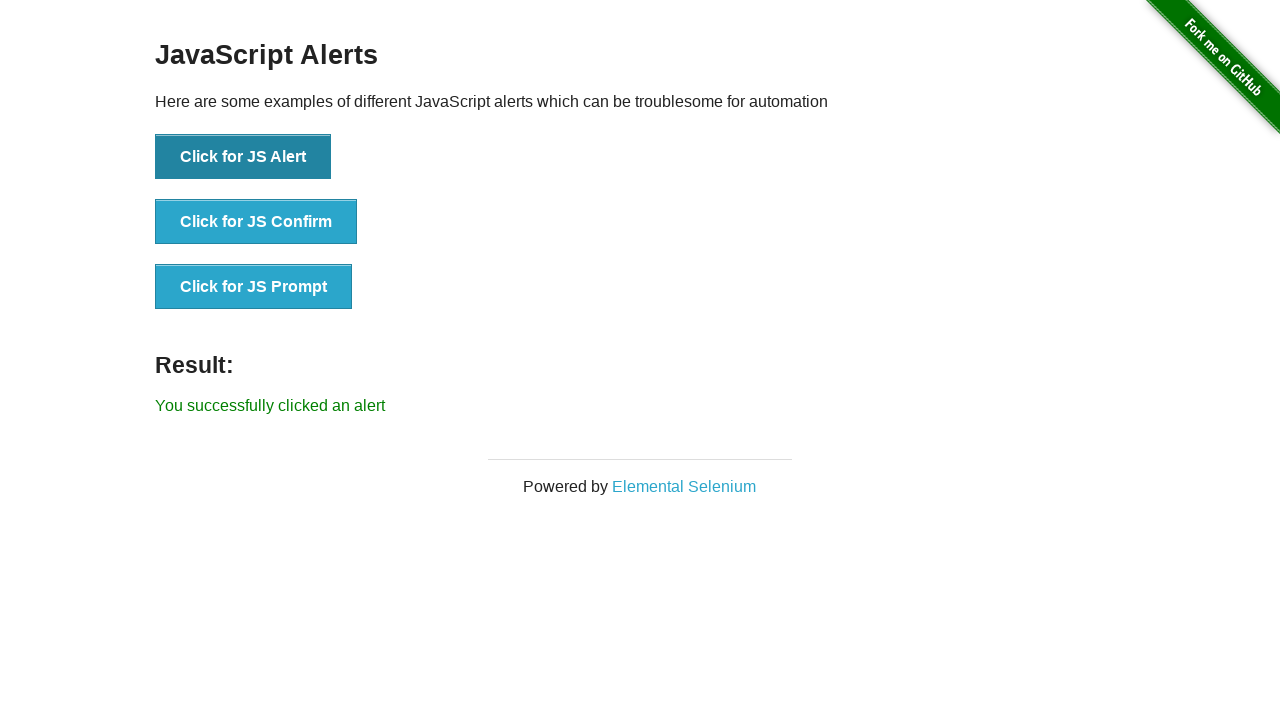

Verified that result message equals 'You successfully clicked an alert'
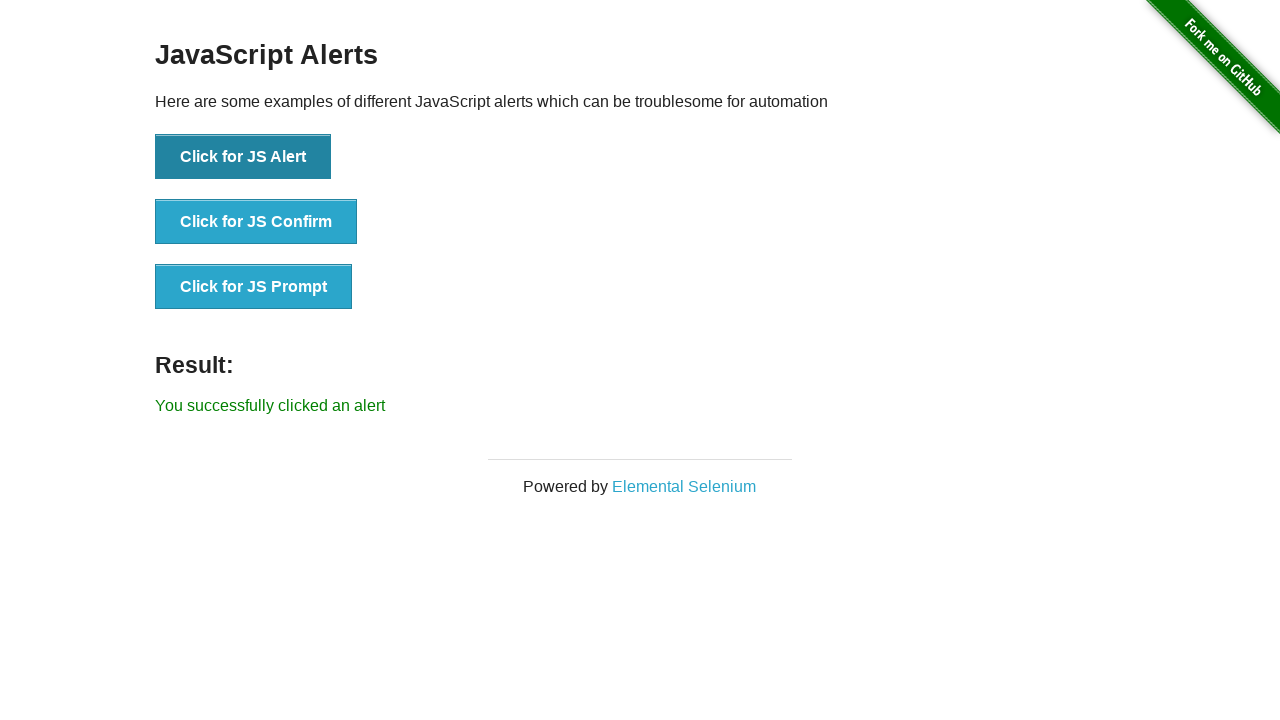

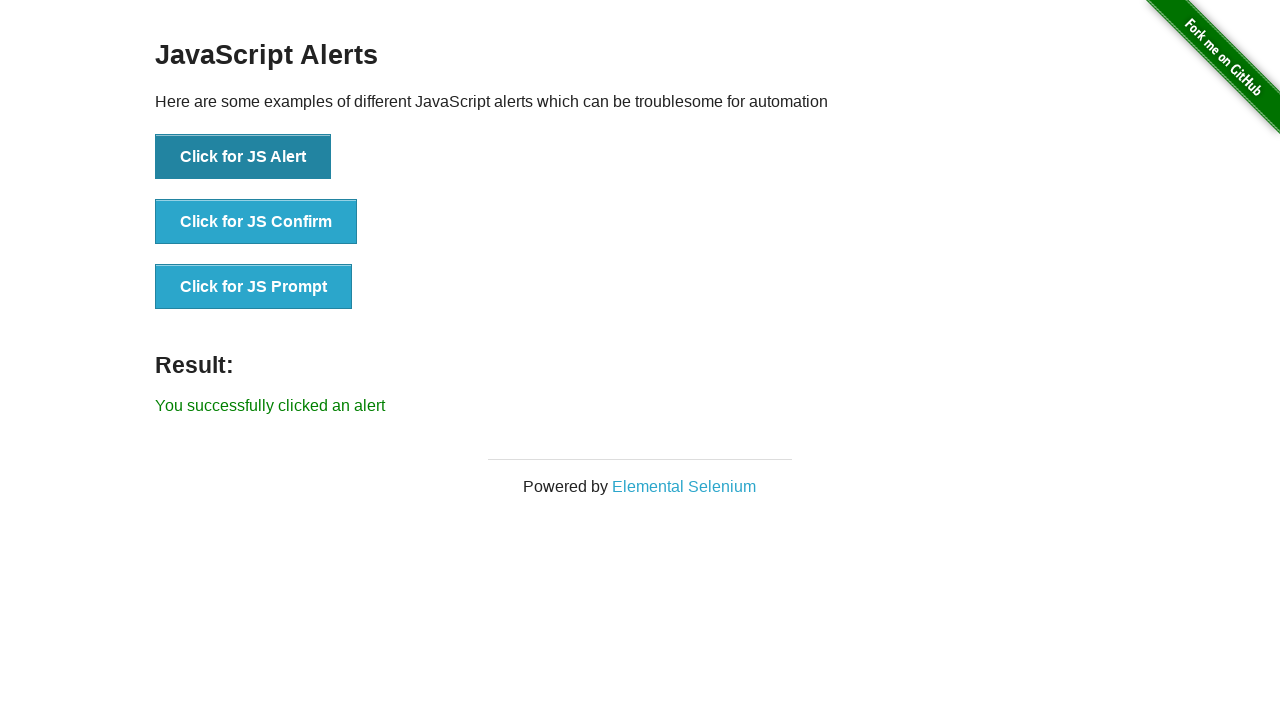